Tests page scrolling functionality by scrolling down and up on the Triveni Group website

Starting URL: https://www.trivenigroup.com/

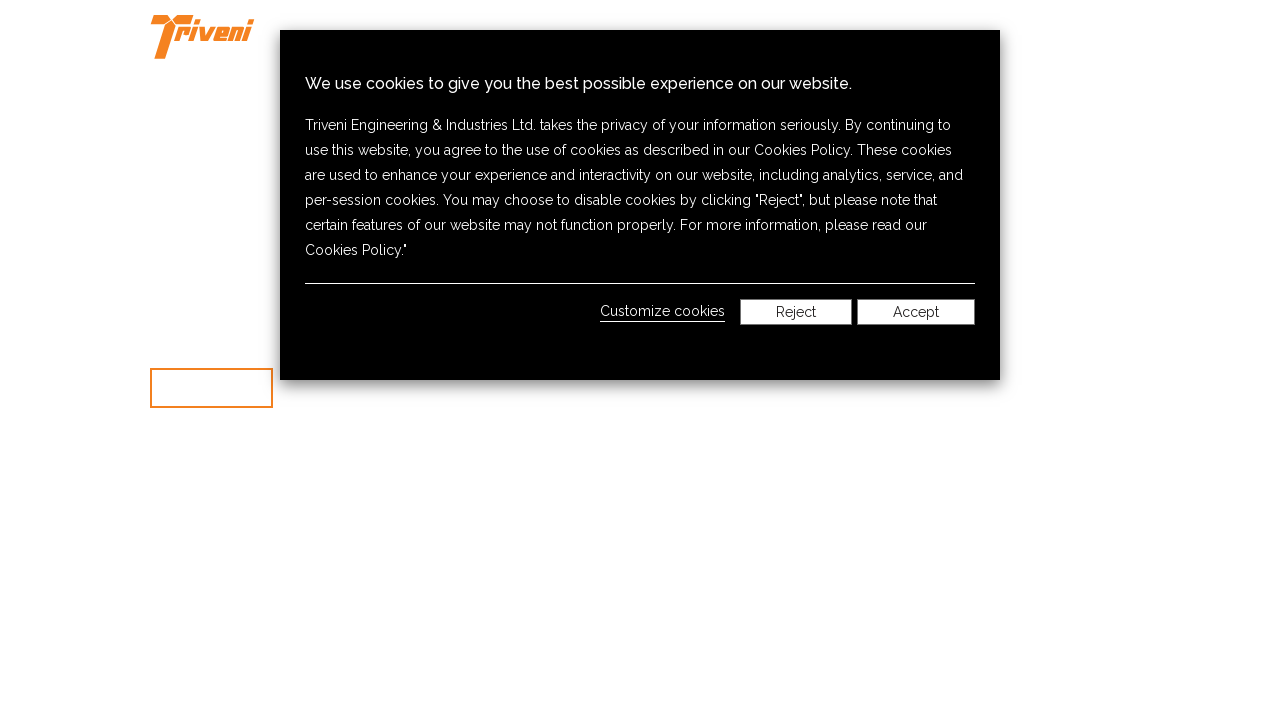

Scrolled down by 700 pixels on Triveni Group website
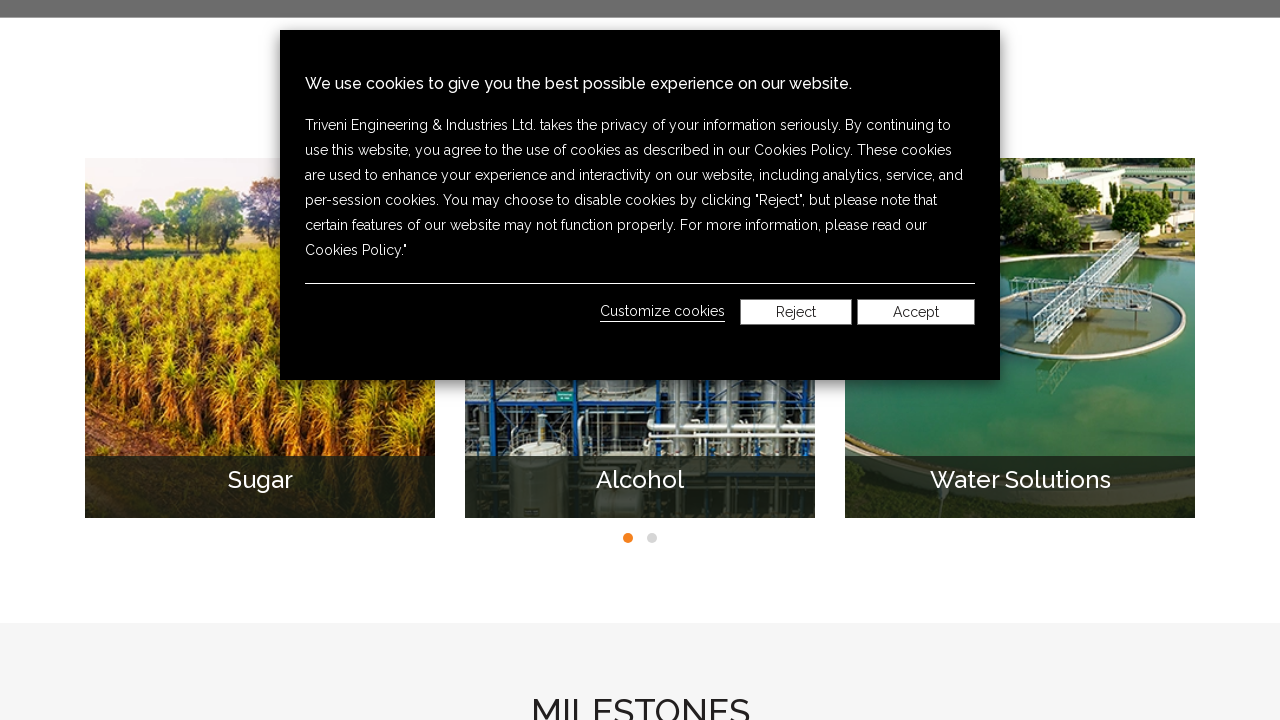

Waited 2 seconds for scroll animation to complete
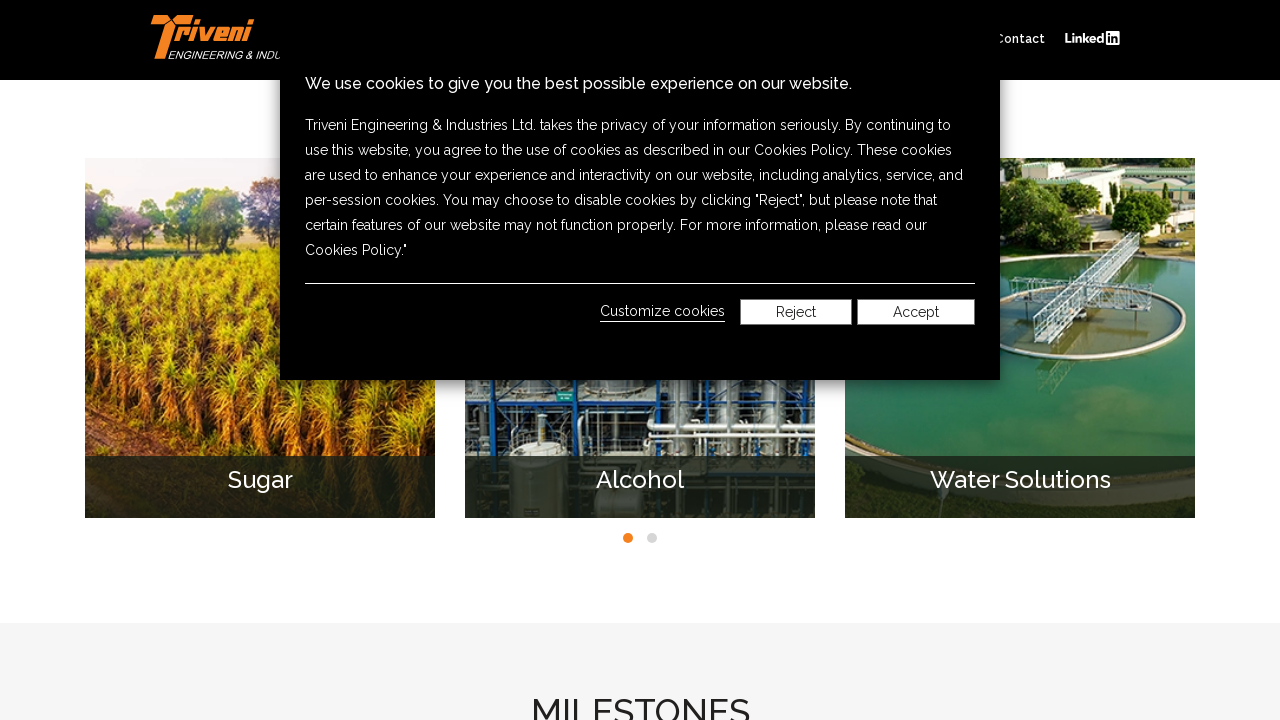

Scrolled down by additional 2500 pixels
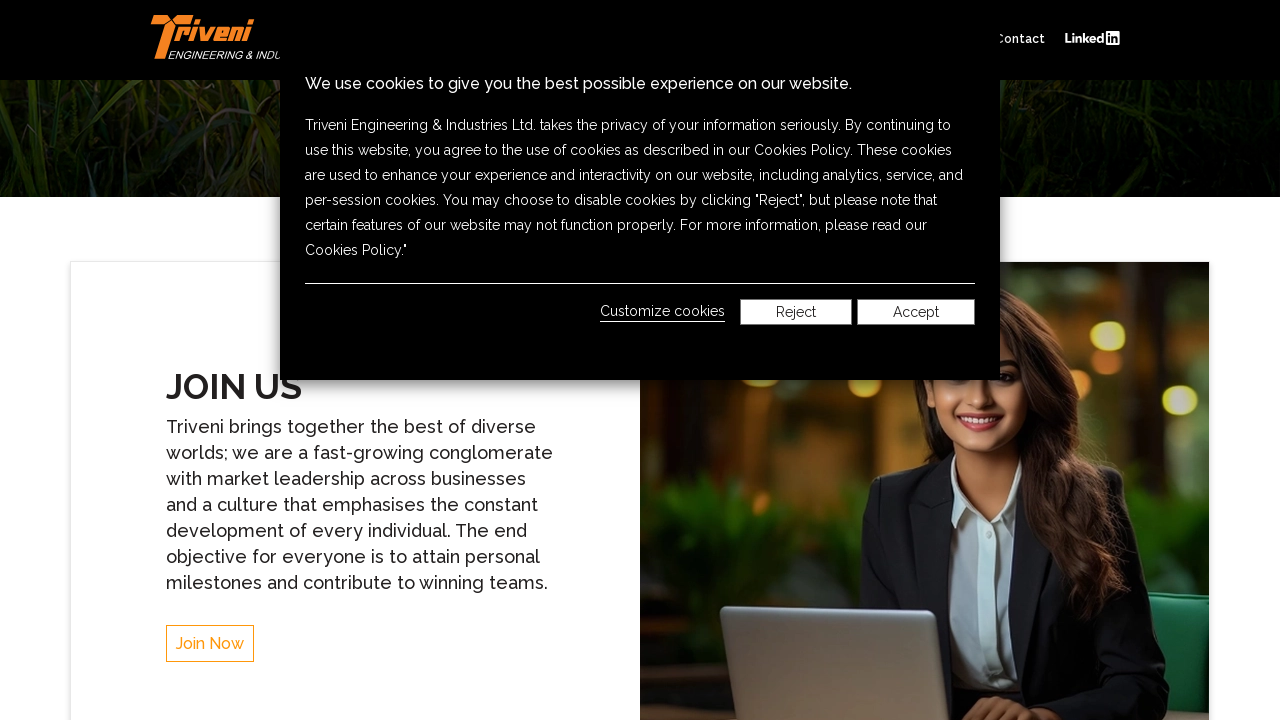

Waited 2 seconds for scroll animation to complete
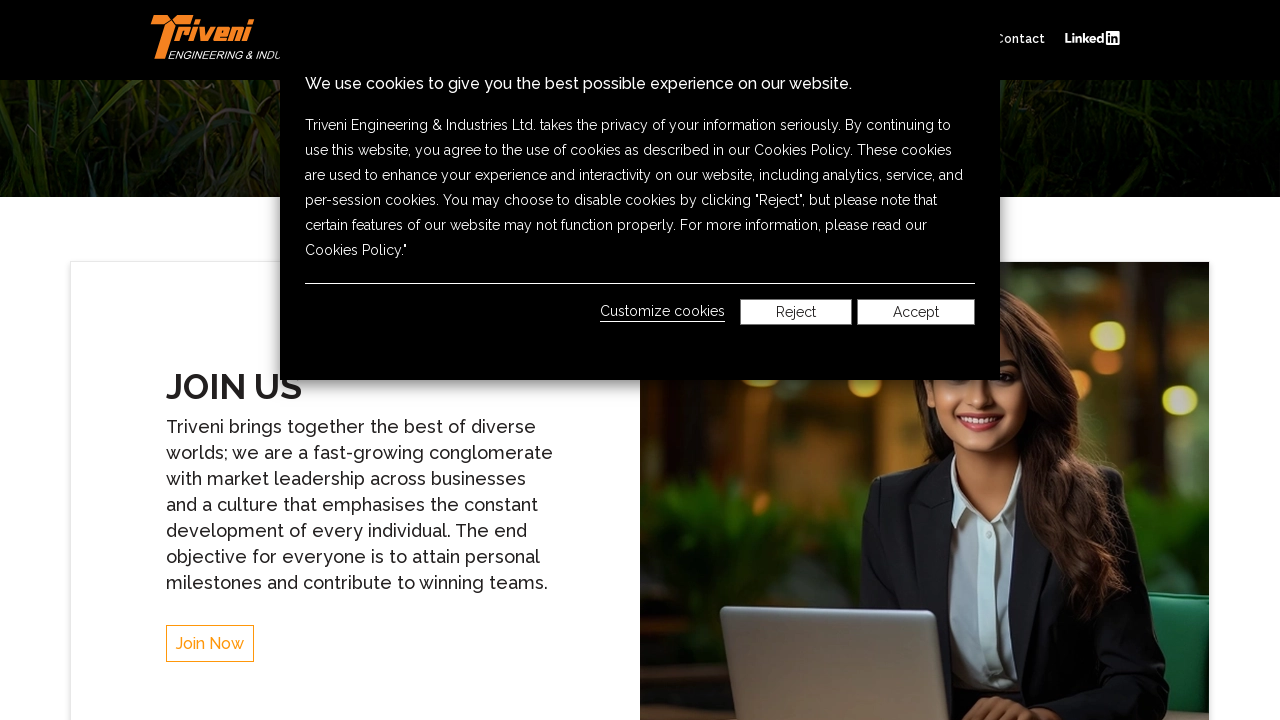

Scrolled up by 700 pixels
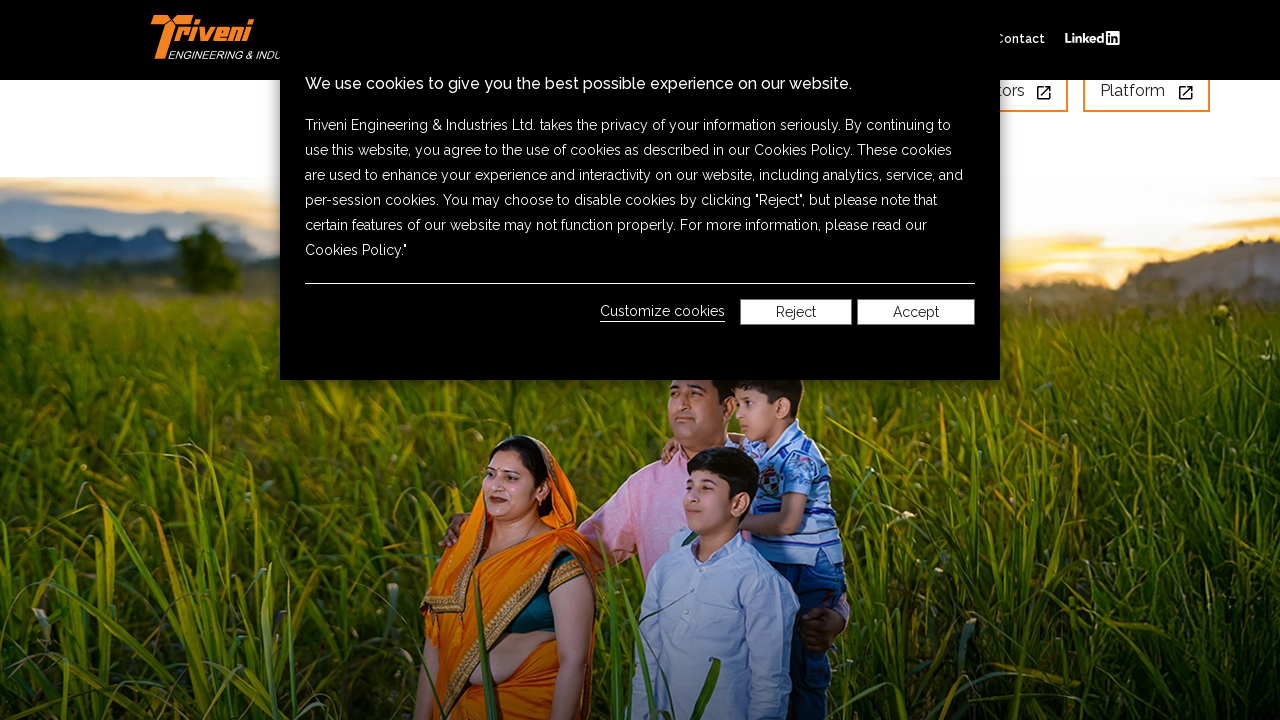

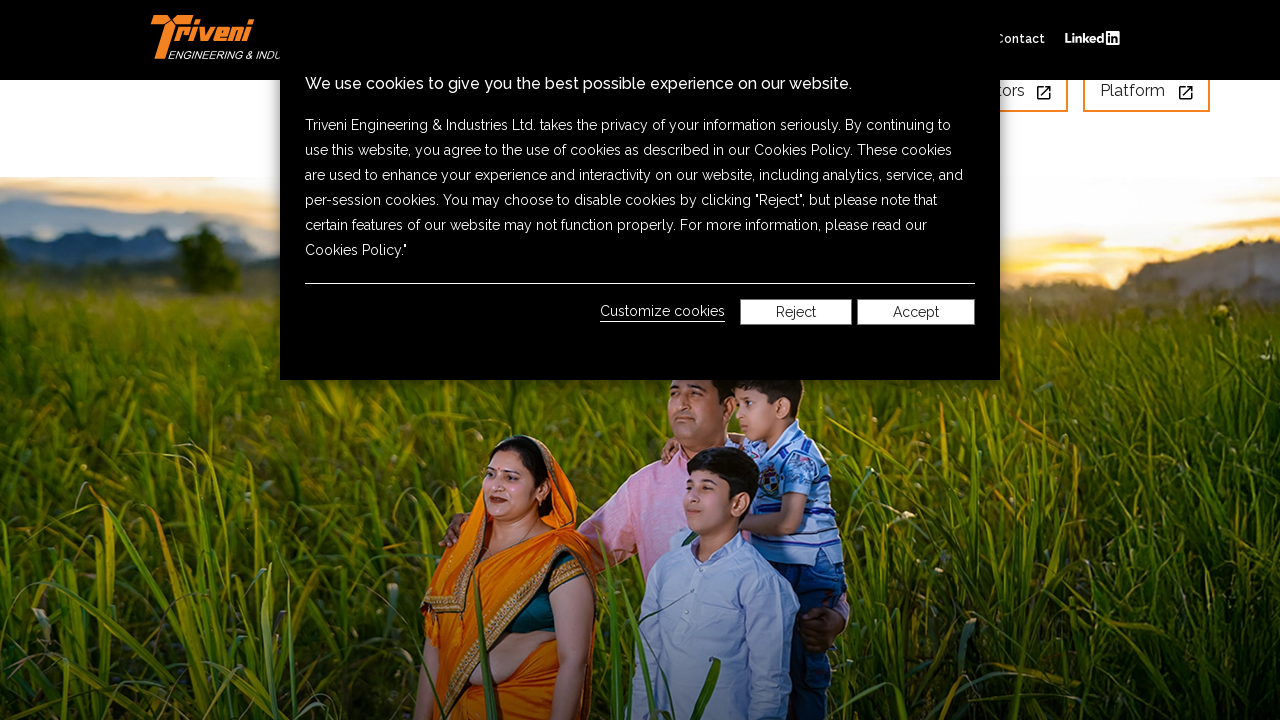